Adds specific items (Cauliflower, Beetroot, Banana) to the shopping cart by finding them in the product list and clicking their ADD TO CART buttons

Starting URL: https://www.rahulshettyacademy.com/seleniumPractise/#/

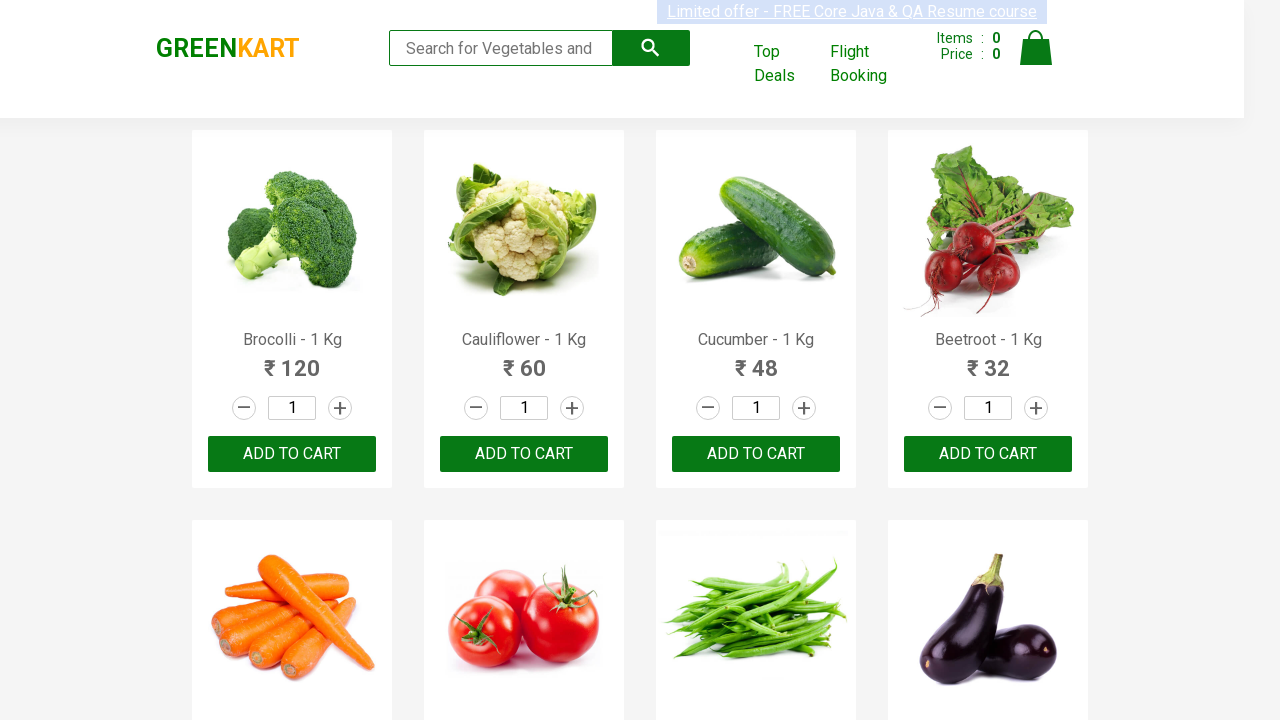

Waited for product list to load
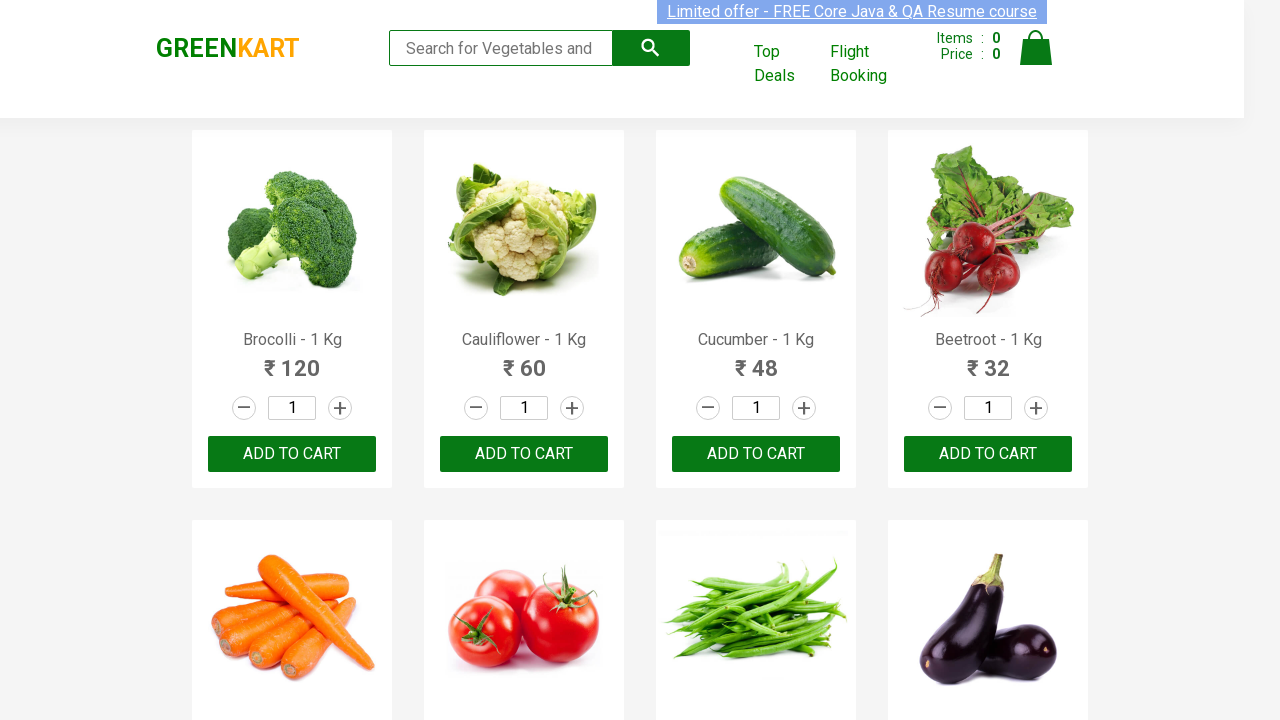

Retrieved all product elements from the page
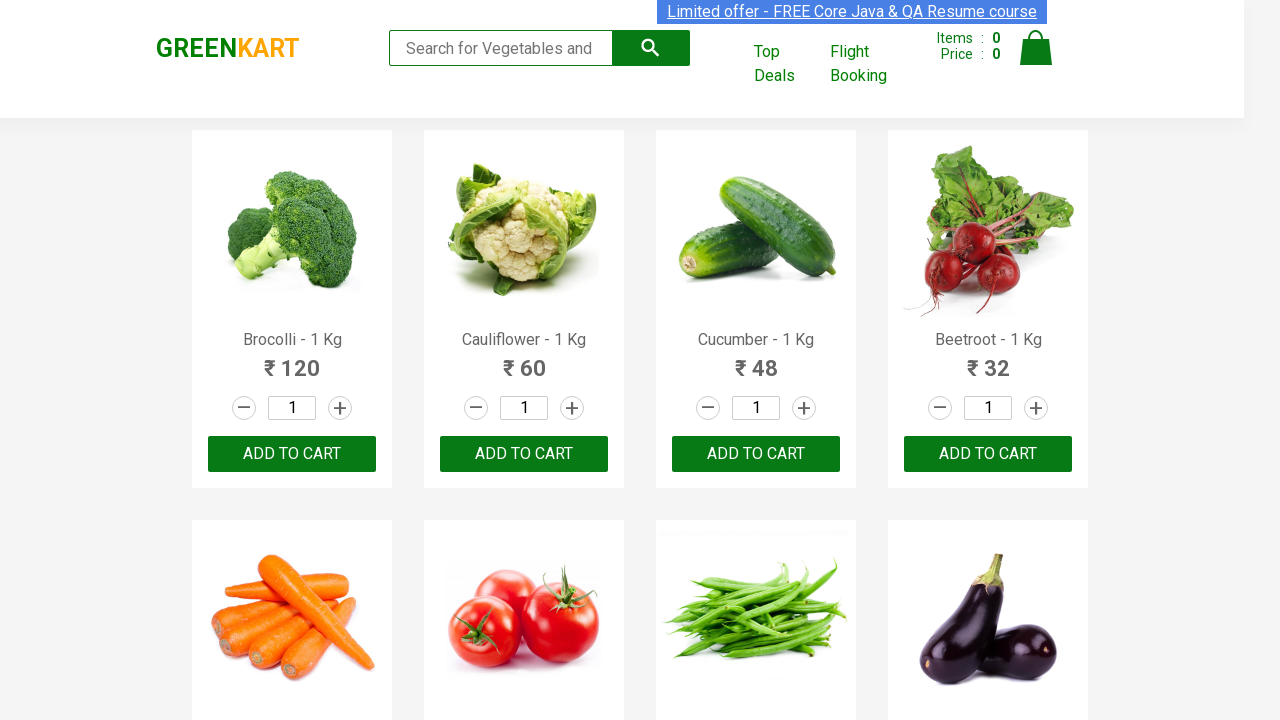

Added 'Cauliflower' to cart by clicking ADD TO CART button at (524, 454) on xpath=//button[text()='ADD TO CART'] >> nth=1
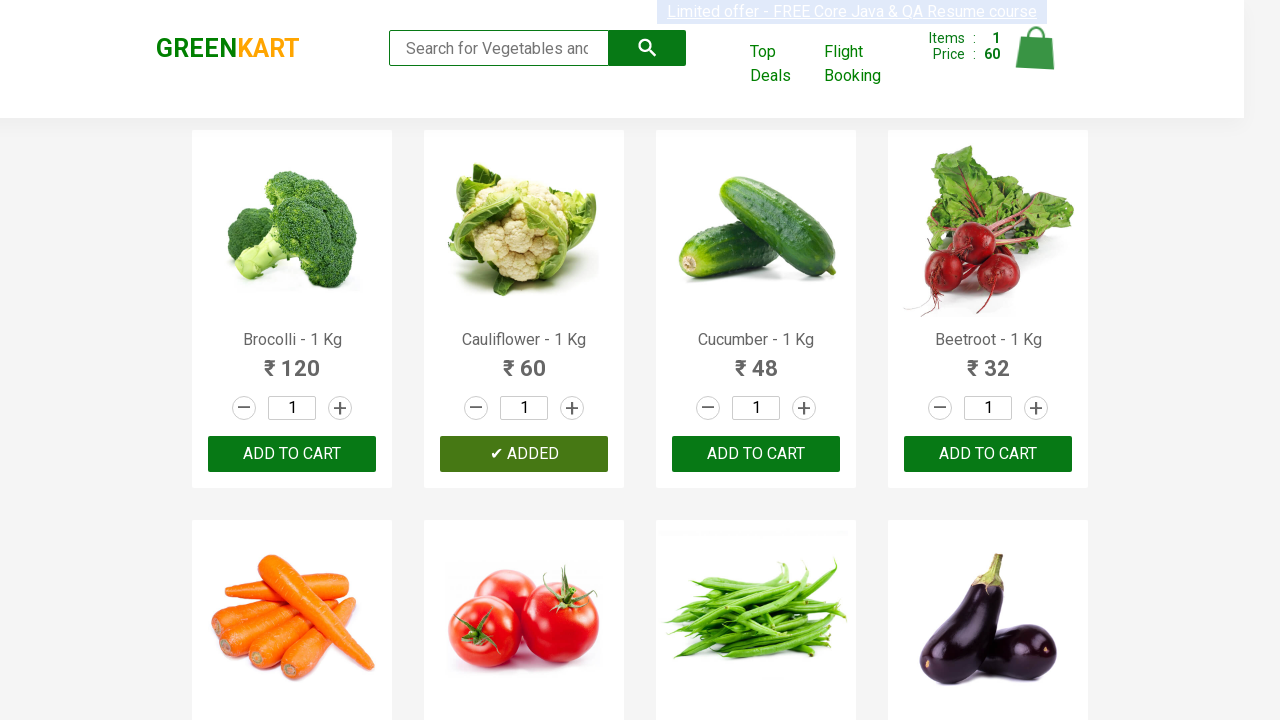

Added 'Beetroot' to cart by clicking ADD TO CART button at (292, 360) on xpath=//button[text()='ADD TO CART'] >> nth=3
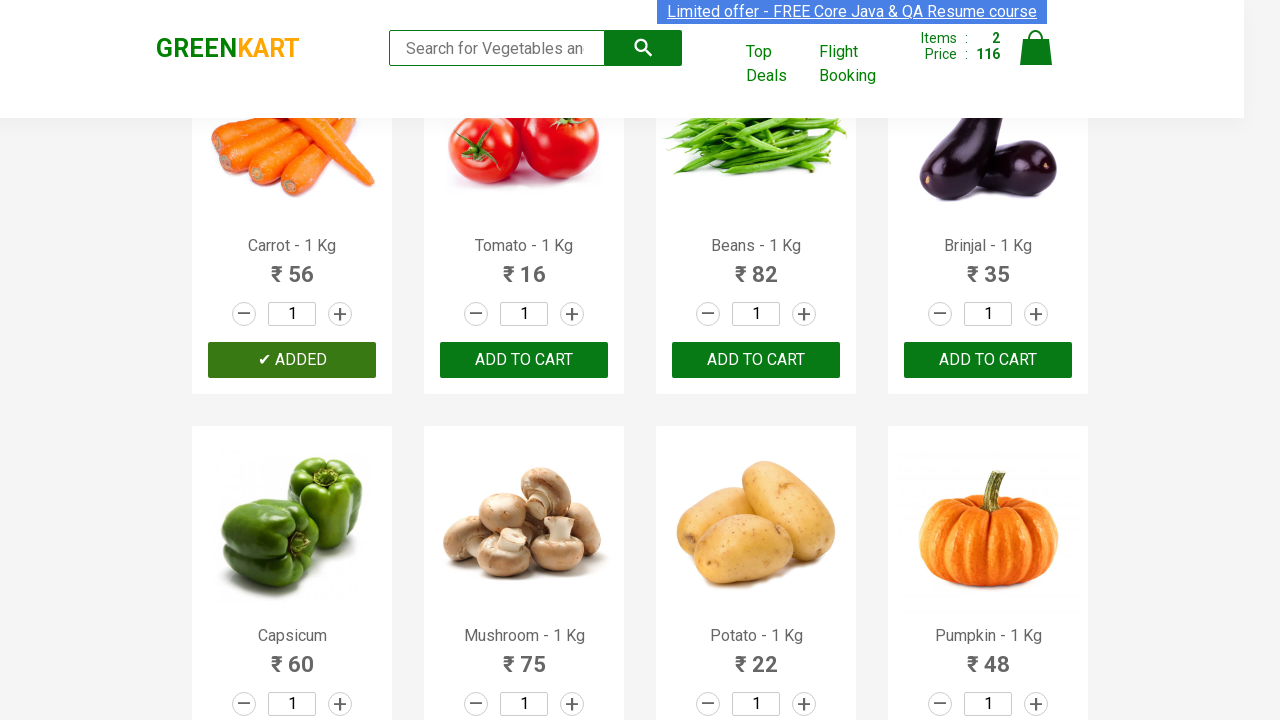

Added 'Banana' to cart by clicking ADD TO CART button at (524, 360) on xpath=//button[text()='ADD TO CART'] >> nth=15
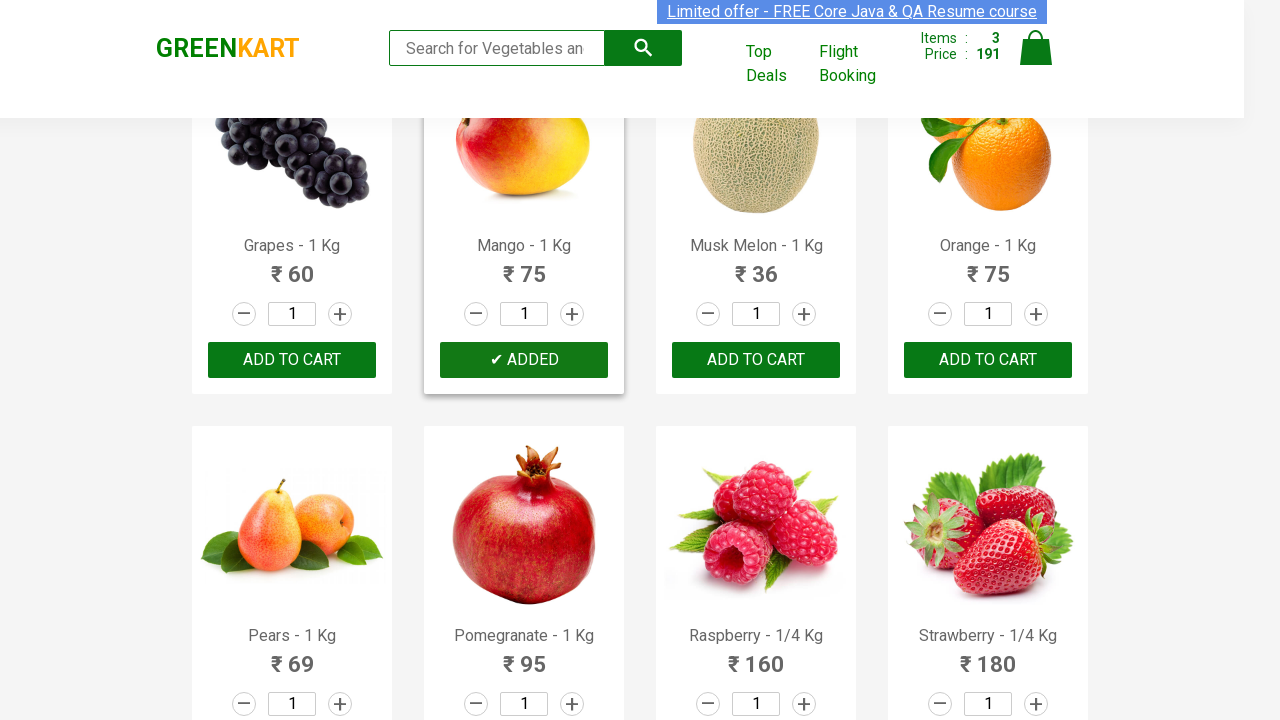

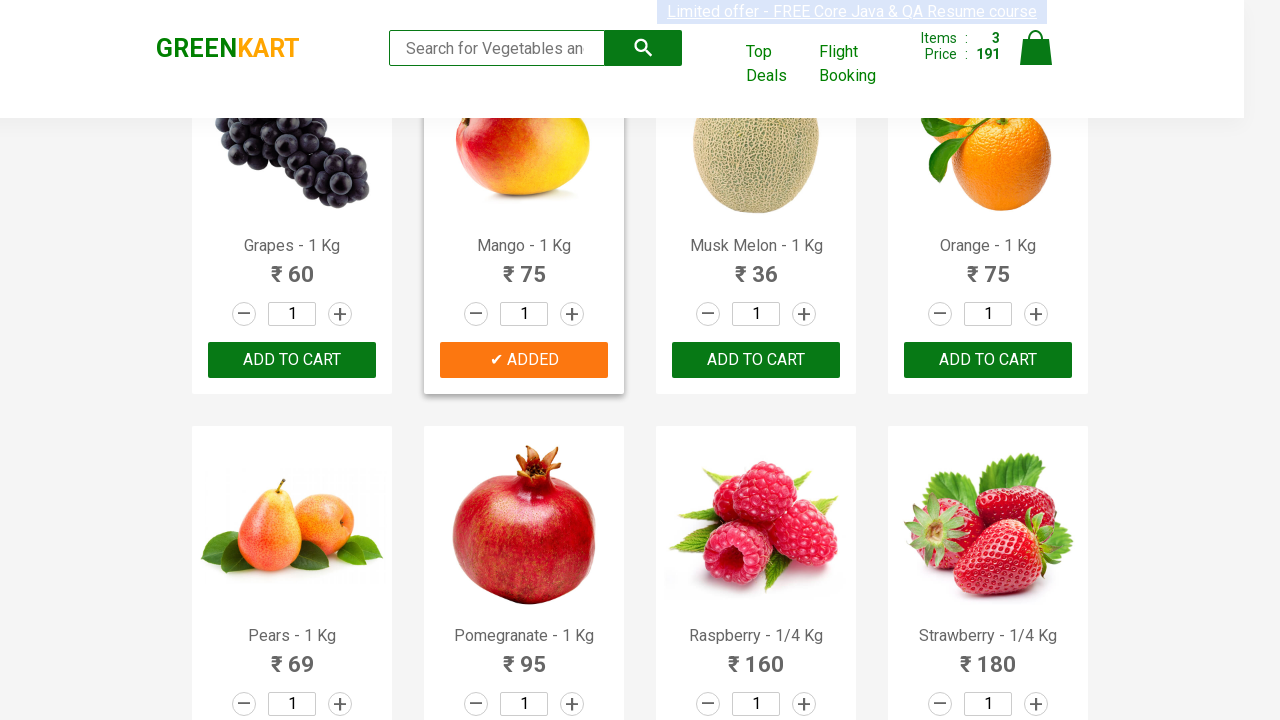